Tests keyboard actions on a demo text box form by using SHIFT to type uppercase text, TAB to navigate fields, and CTRL+A/C/V to copy and paste content between form fields, then submits the form.

Starting URL: https://demoqa.com/text-box

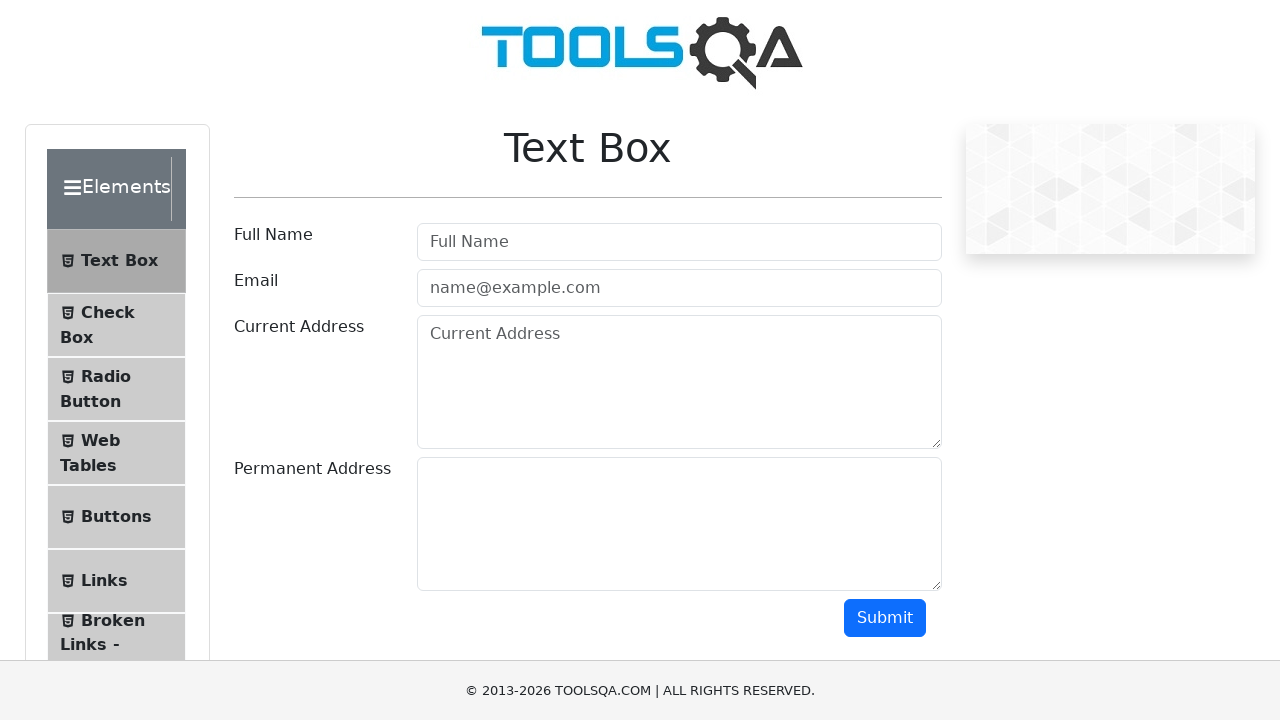

Pressed Shift+U to start typing uppercase on #userName
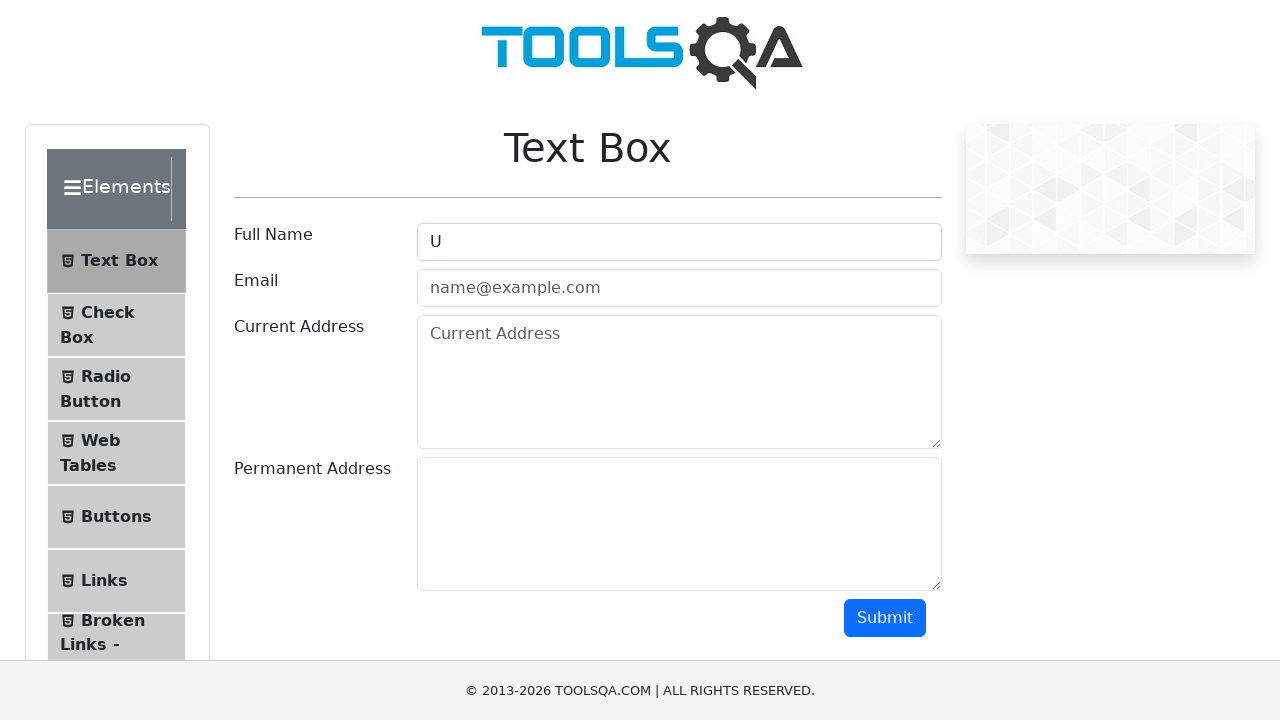

Typed 'shakiran' to complete name input on #userName
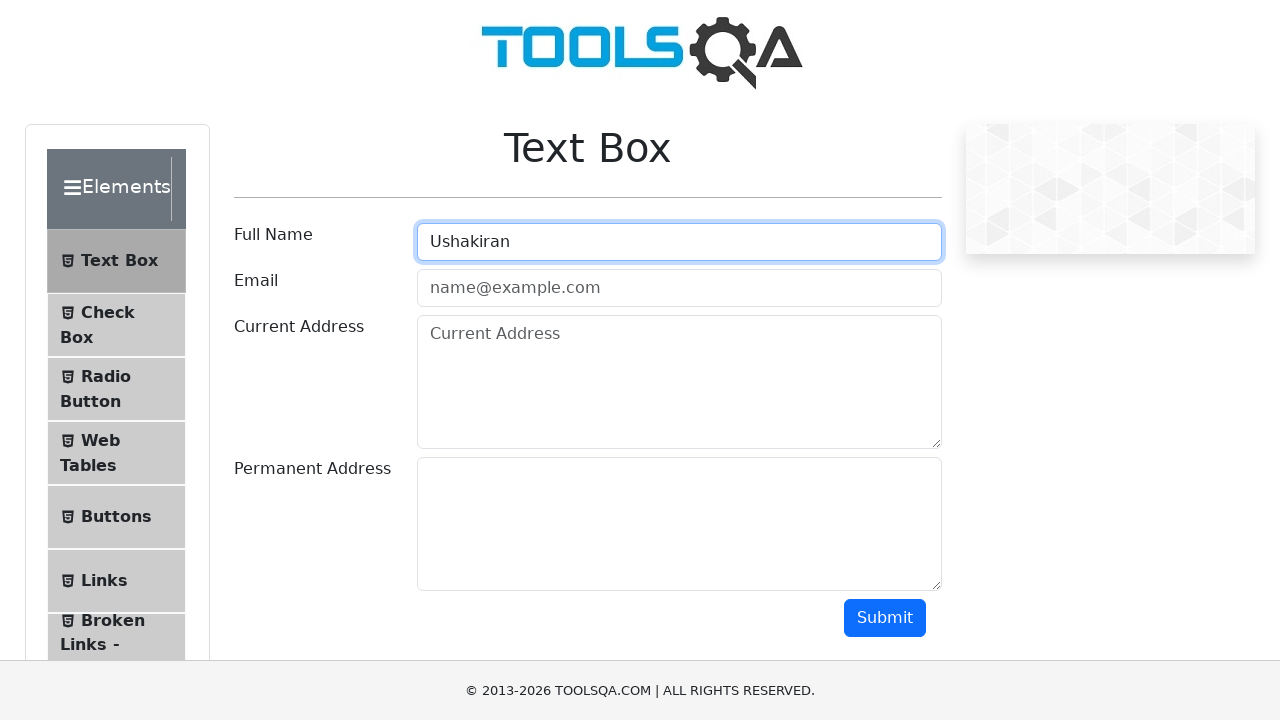

Filled userName field with 'USHAKIRAN' on #userName
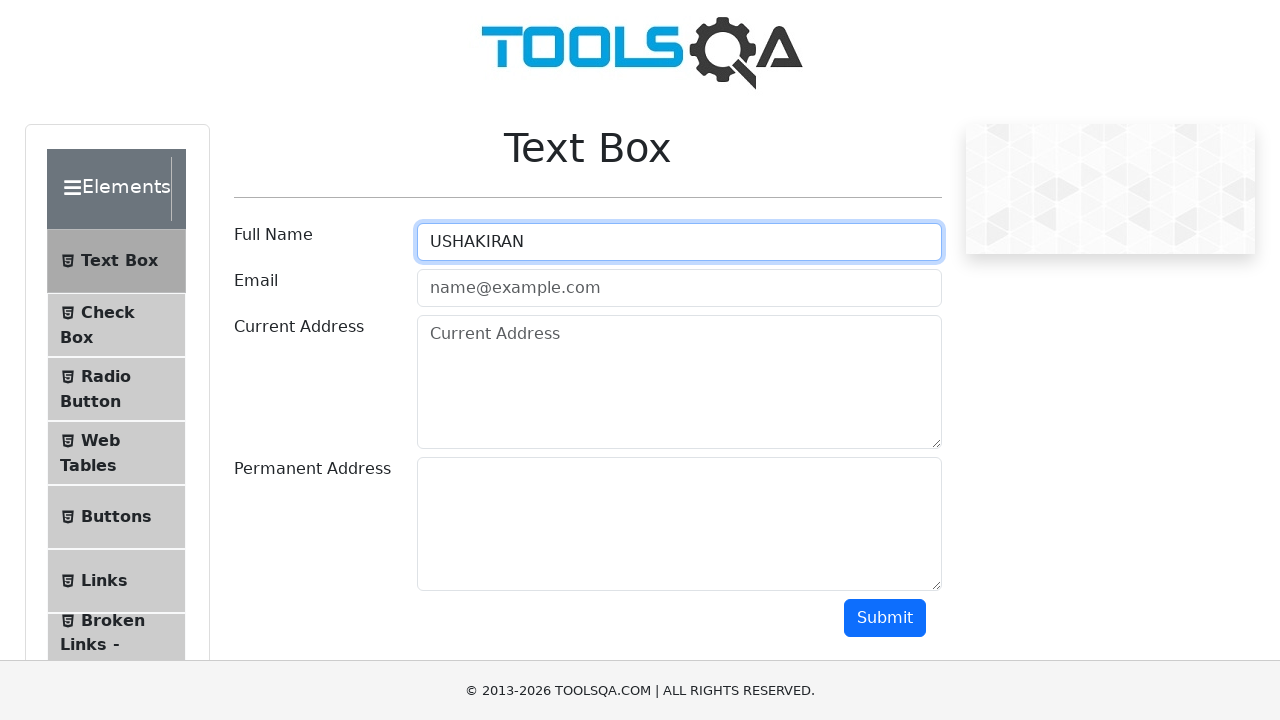

Pressed Tab to navigate from userName to email field on #userName
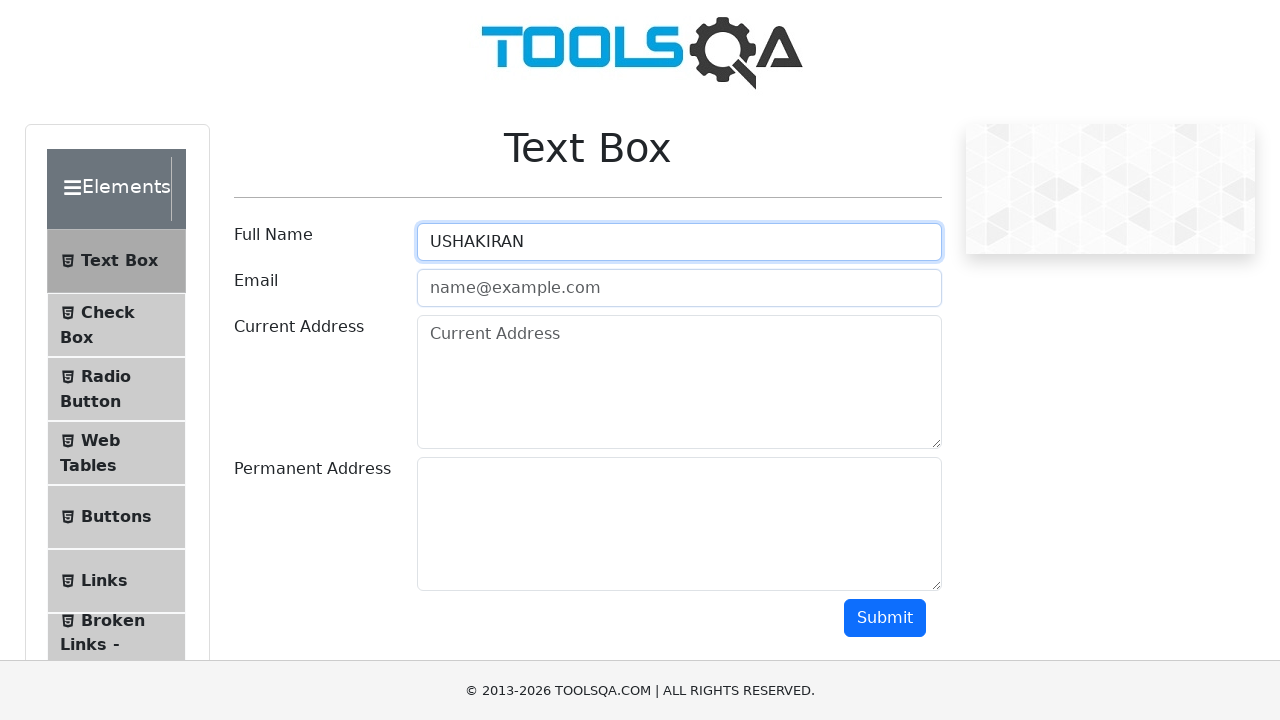

Filled userEmail field with 'test@example.com' on #userEmail
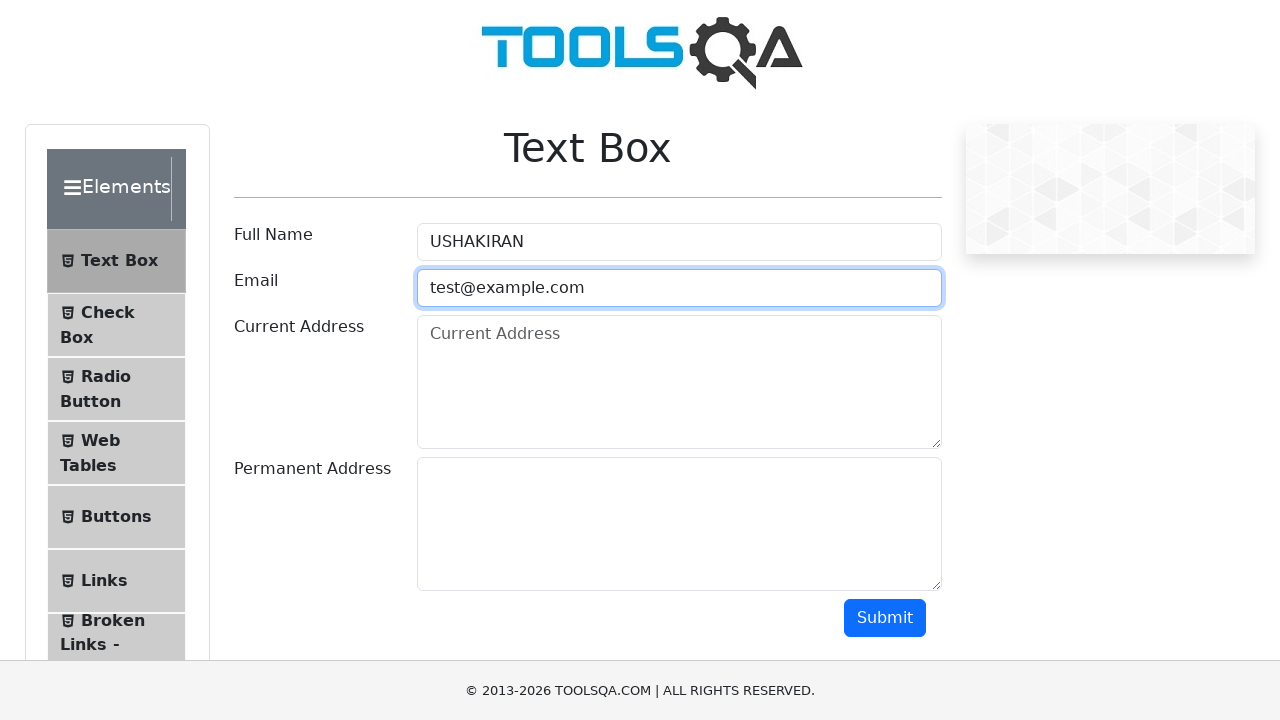

Pressed Tab to navigate from email to current address field on #userEmail
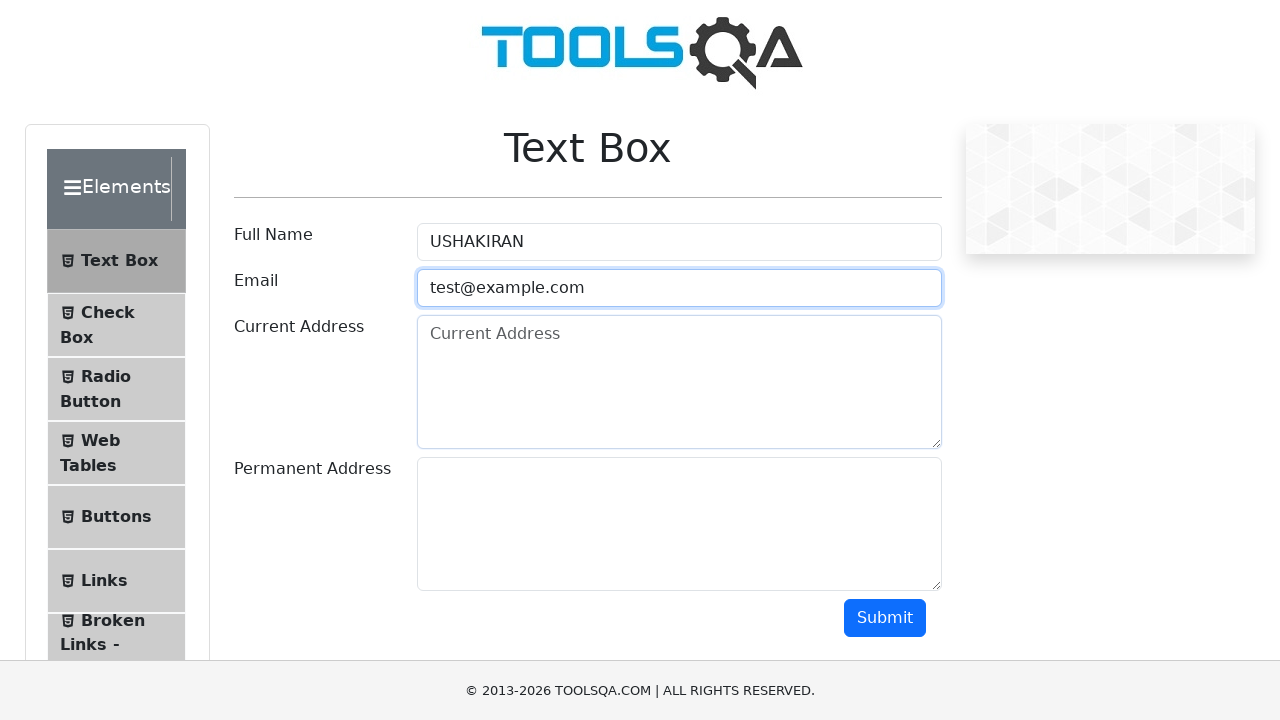

Filled currentAddress field with address text on #currentAddress
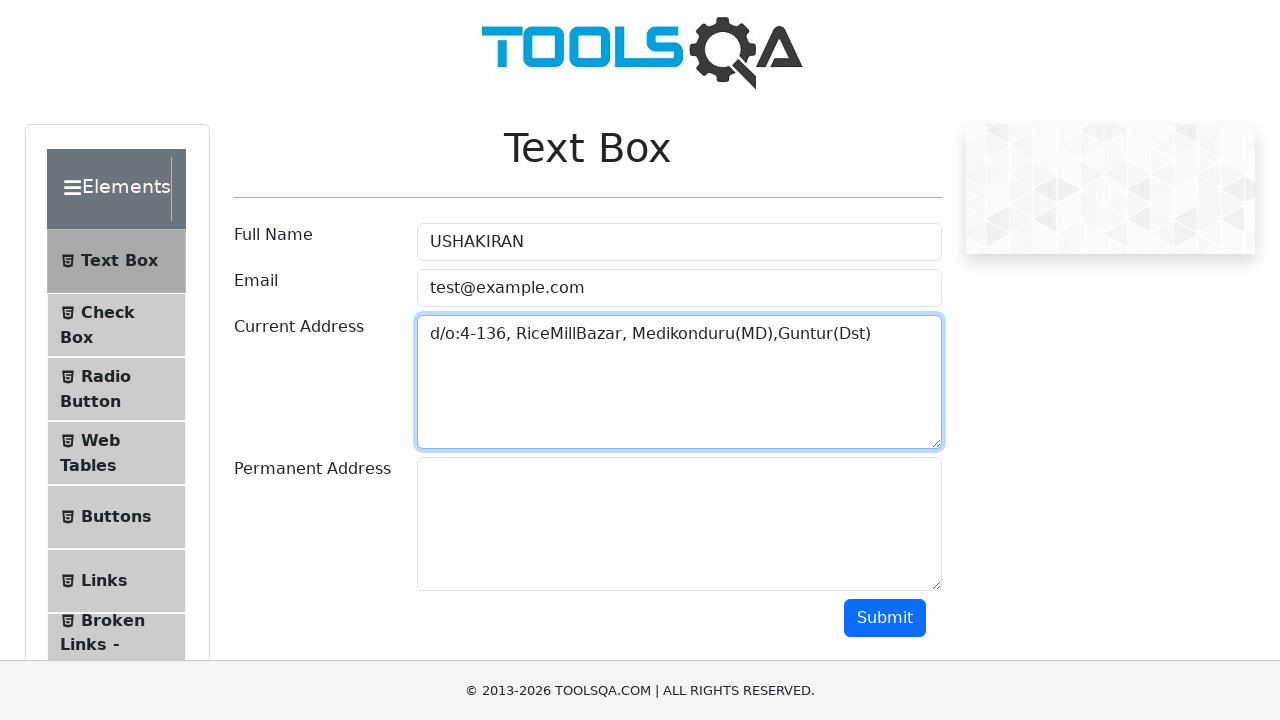

Pressed Ctrl+A to select all text in current address field on #currentAddress
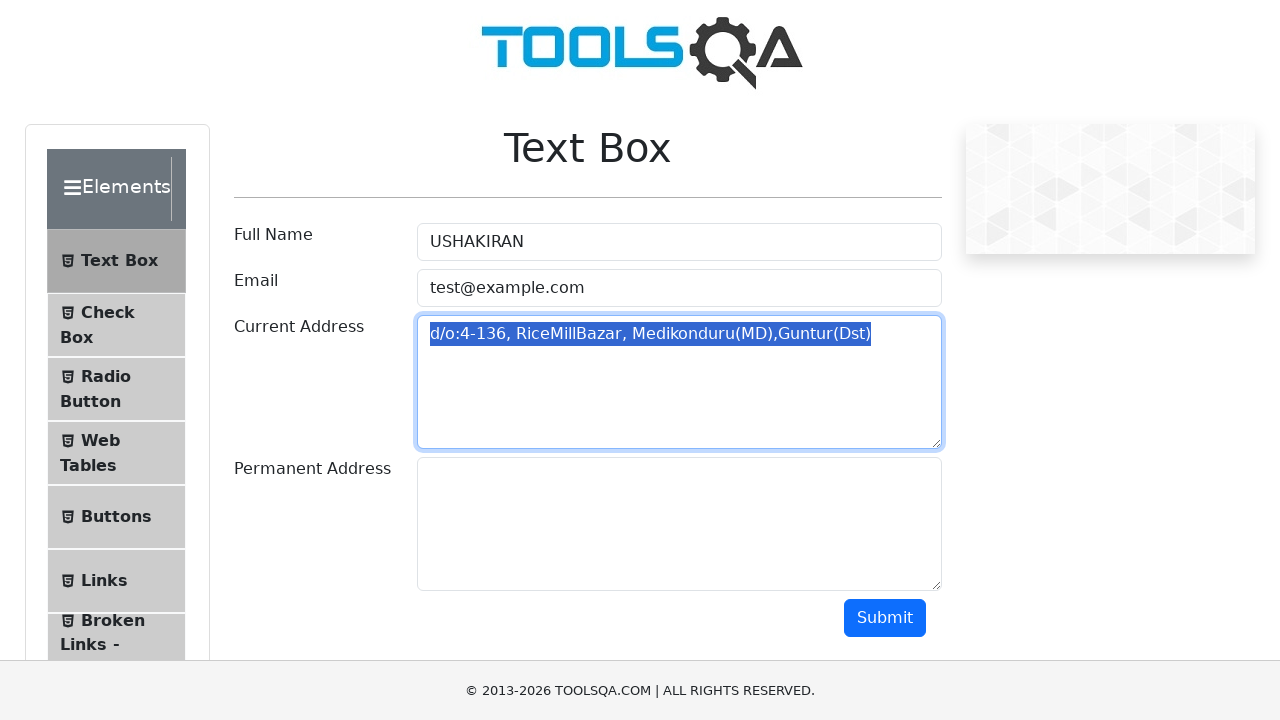

Pressed Ctrl+C to copy selected address text on #currentAddress
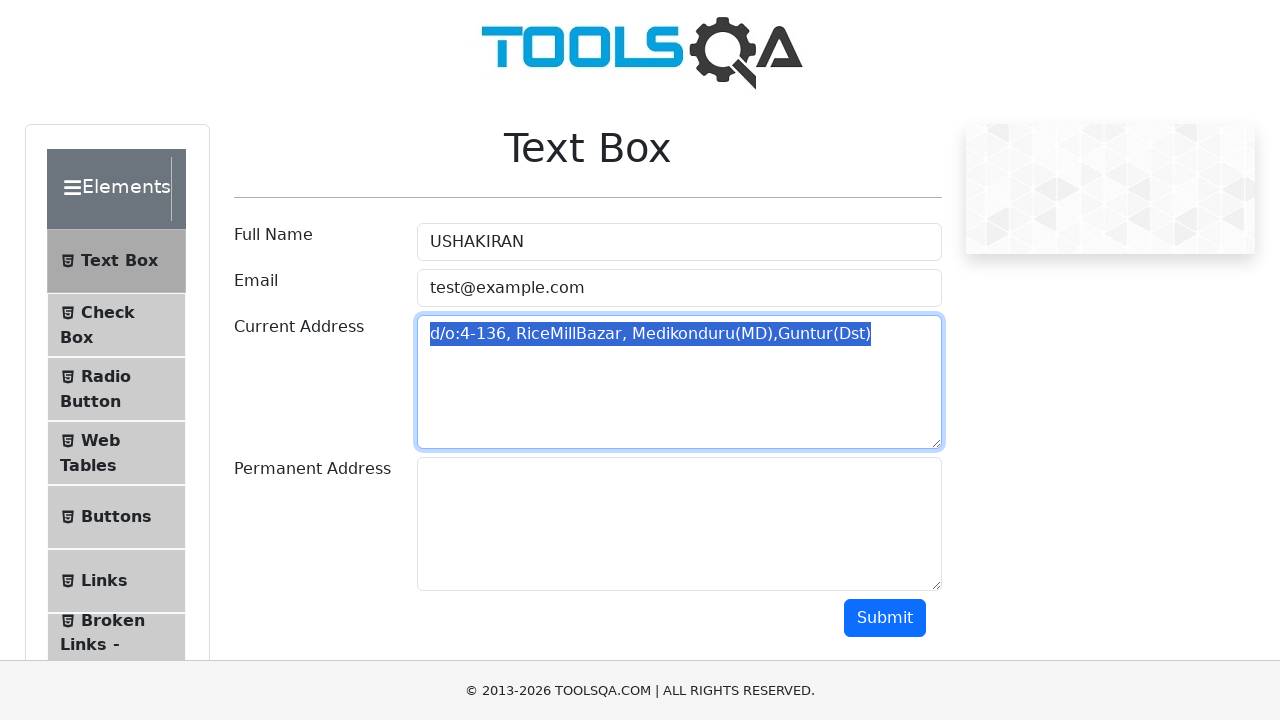

Pressed Tab to navigate from current address to permanent address field on #currentAddress
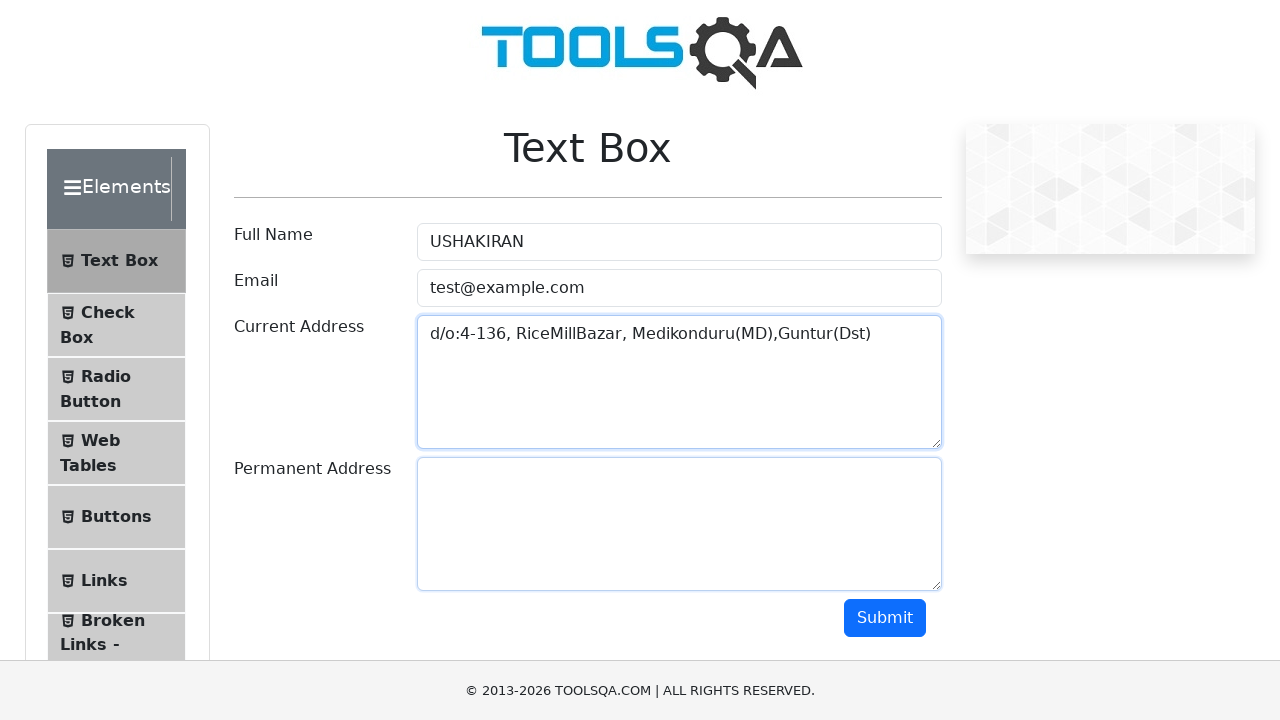

Pressed Ctrl+V to paste copied address text into permanent address field on #permanentAddress
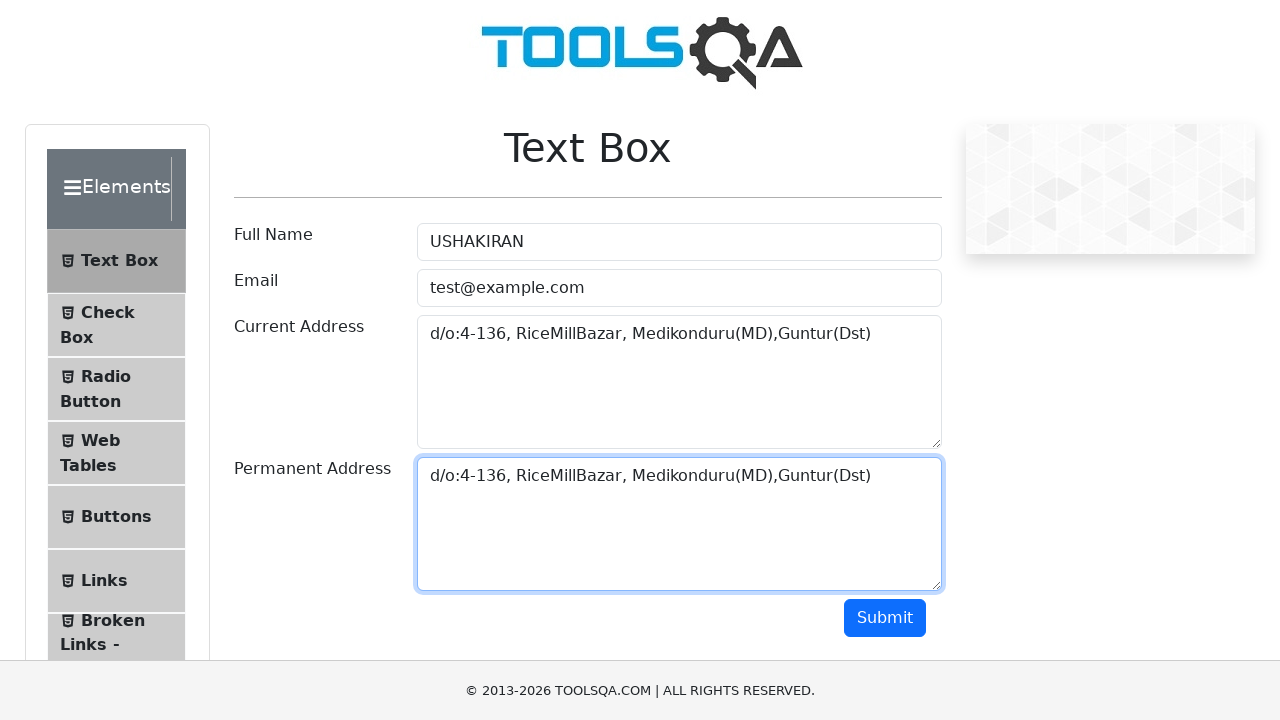

Clicked submit button to submit the form at (885, 618) on #submit
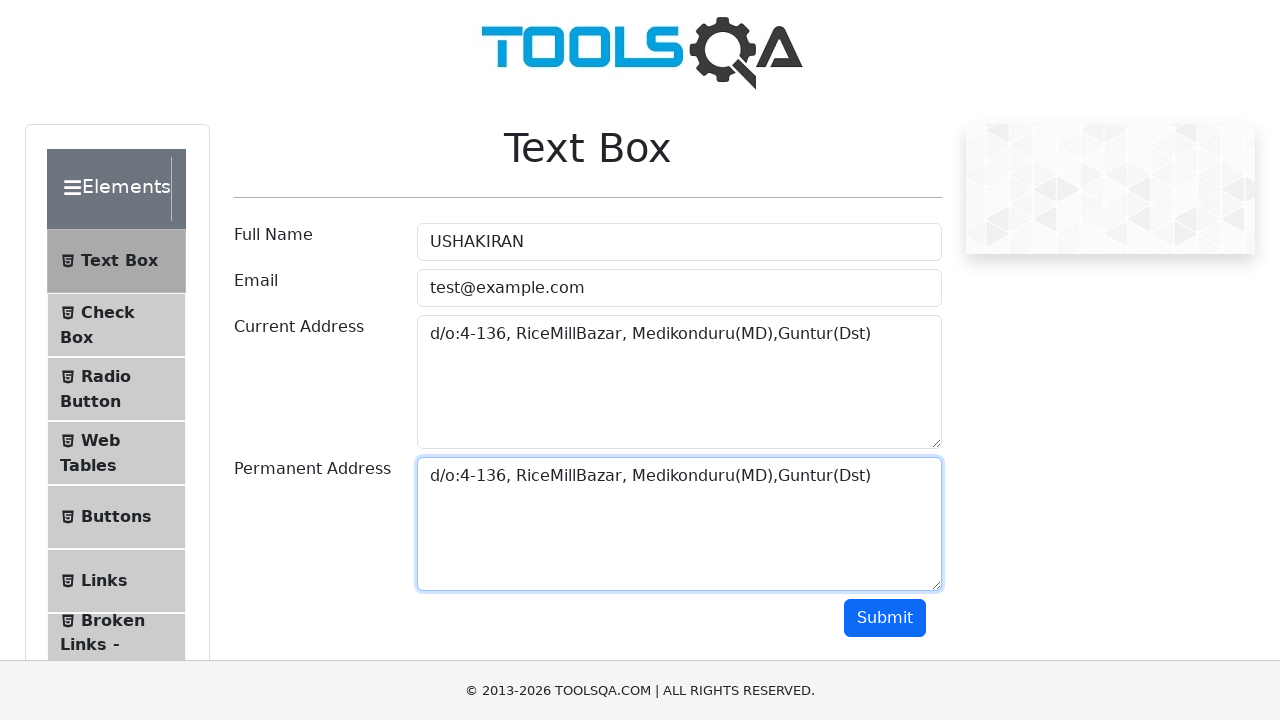

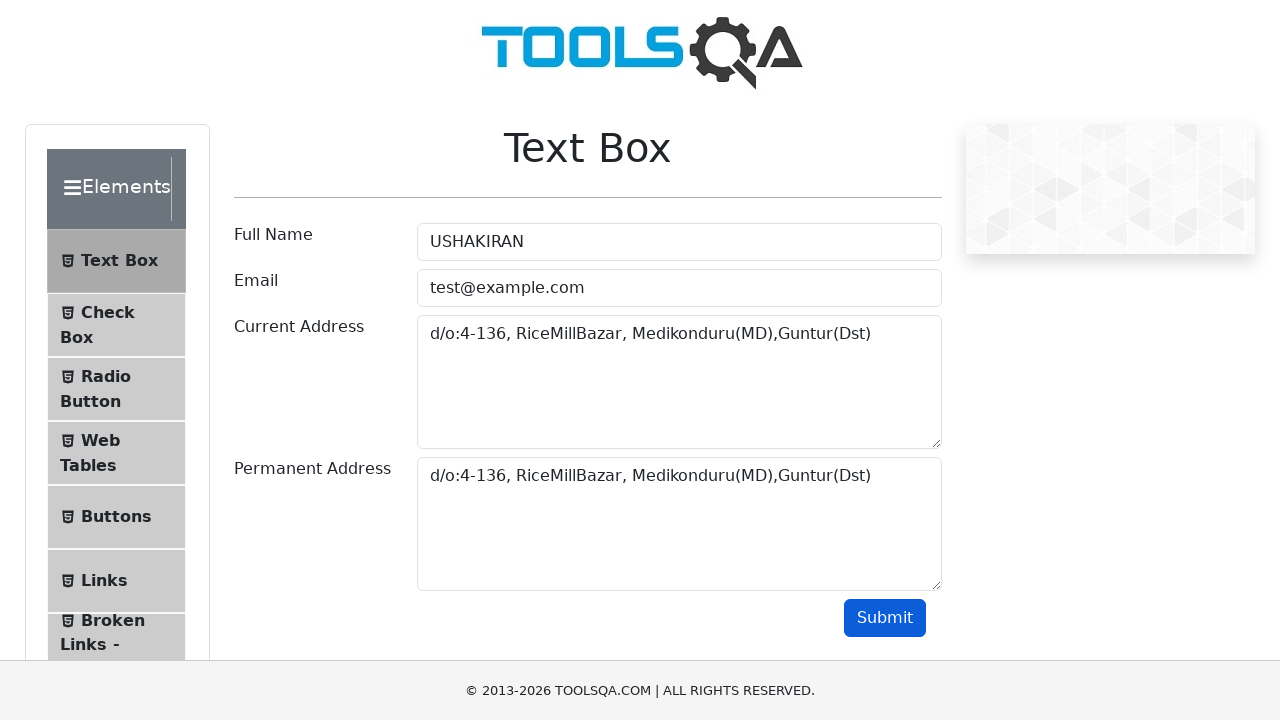